Tests navigation on the Playwright .NET documentation site by clicking the "Get Started" button, verifying the Installation page loads, then navigating to the "Writing tests" section and verifying that page loads correctly.

Starting URL: https://playwright.dev/dotnet/

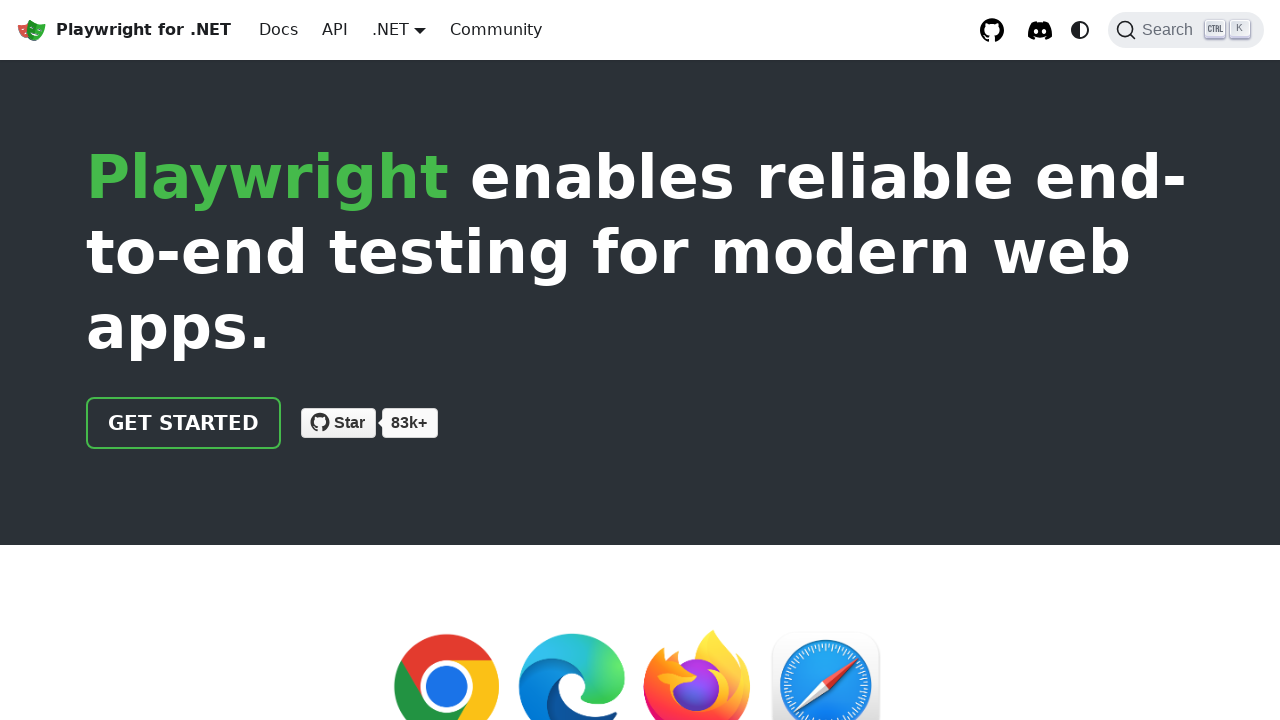

Clicked the 'Get Started' button at (184, 423) on .getStarted_Sjon
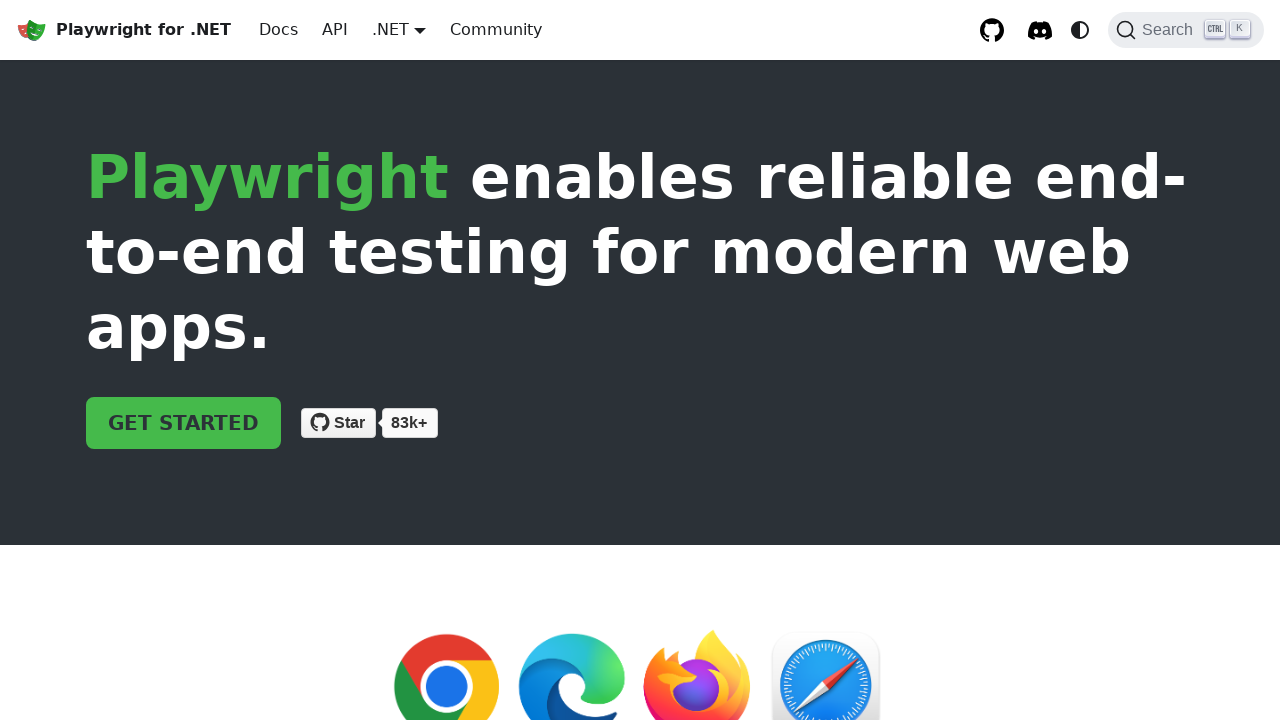

Verified Installation page header is displayed
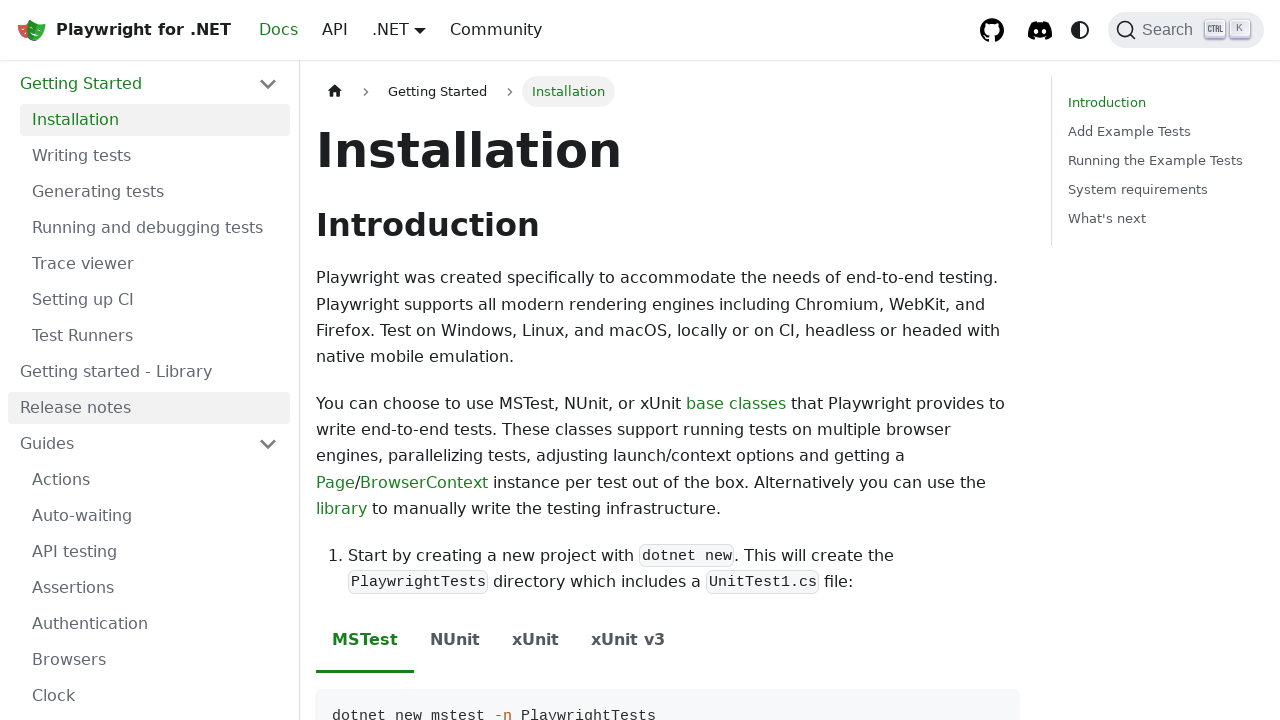

Clicked on 'Writing tests' link in sidebar menu at (155, 156) on ul.menu__list li a[href='/dotnet/docs/writing-tests']
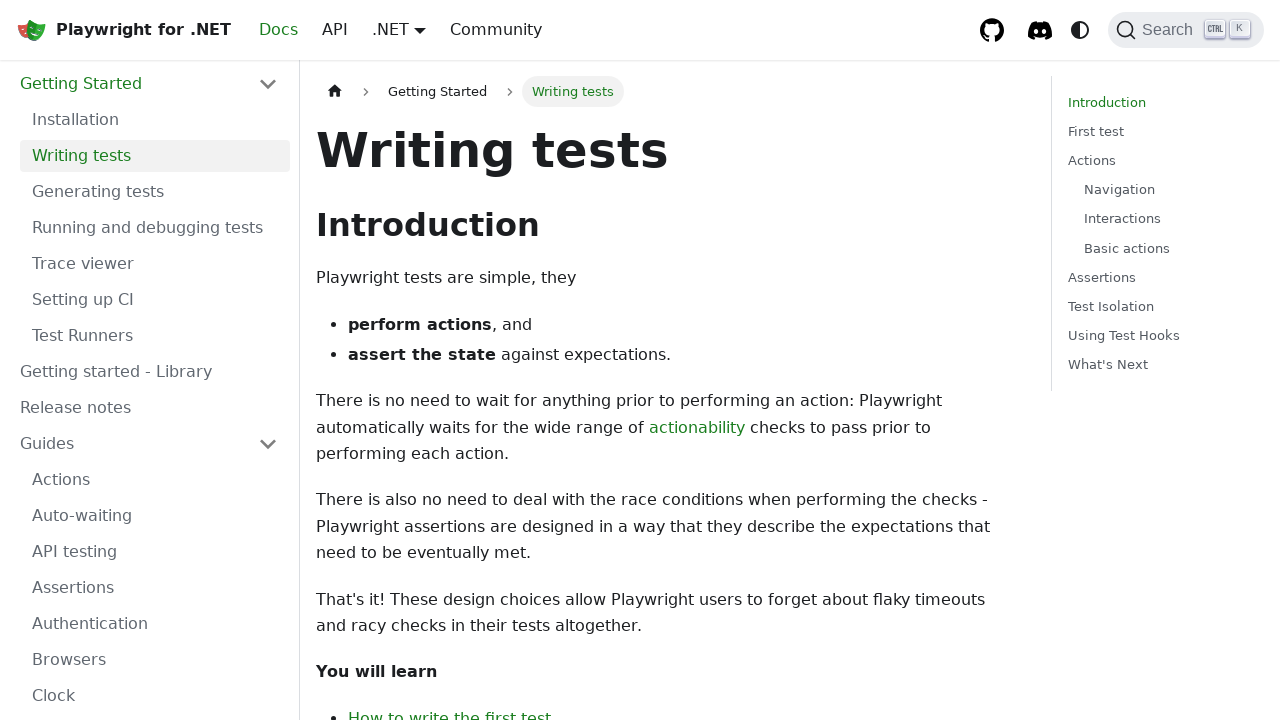

Verified Writing tests page header is displayed
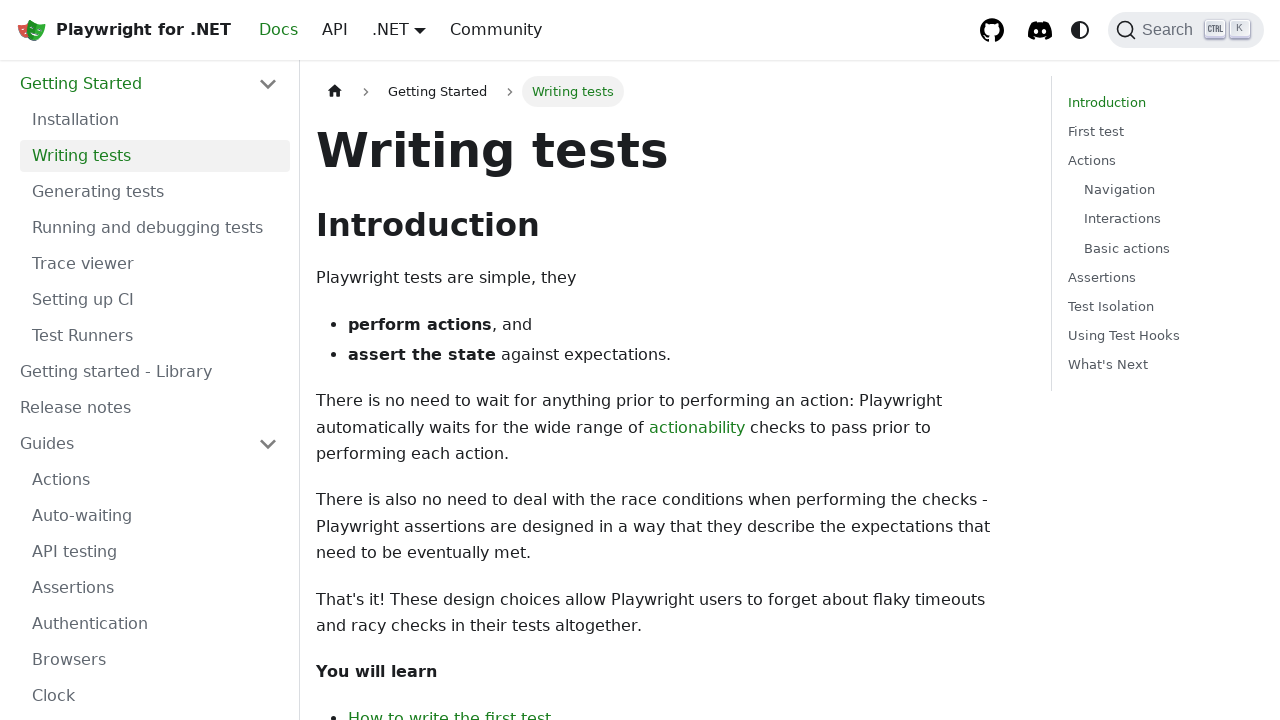

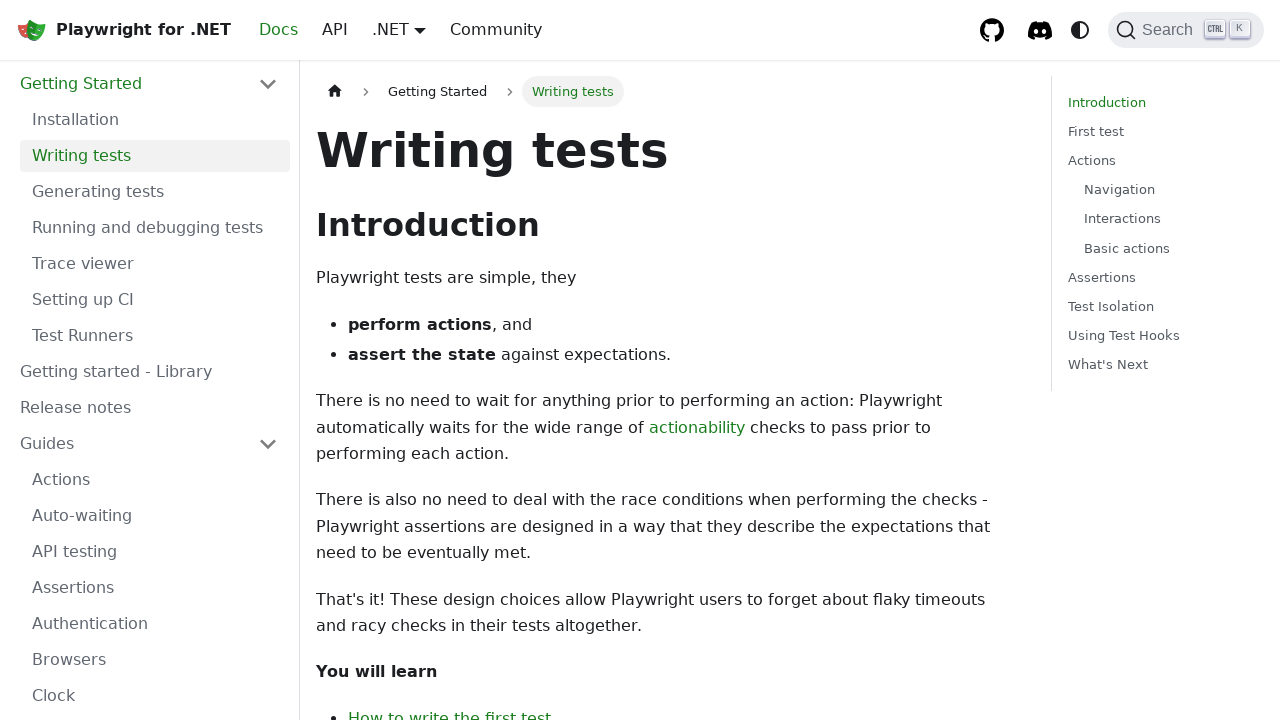